Opens the main Doti.pl website and verifies the page loads successfully

Starting URL: https://www.doti.pl/

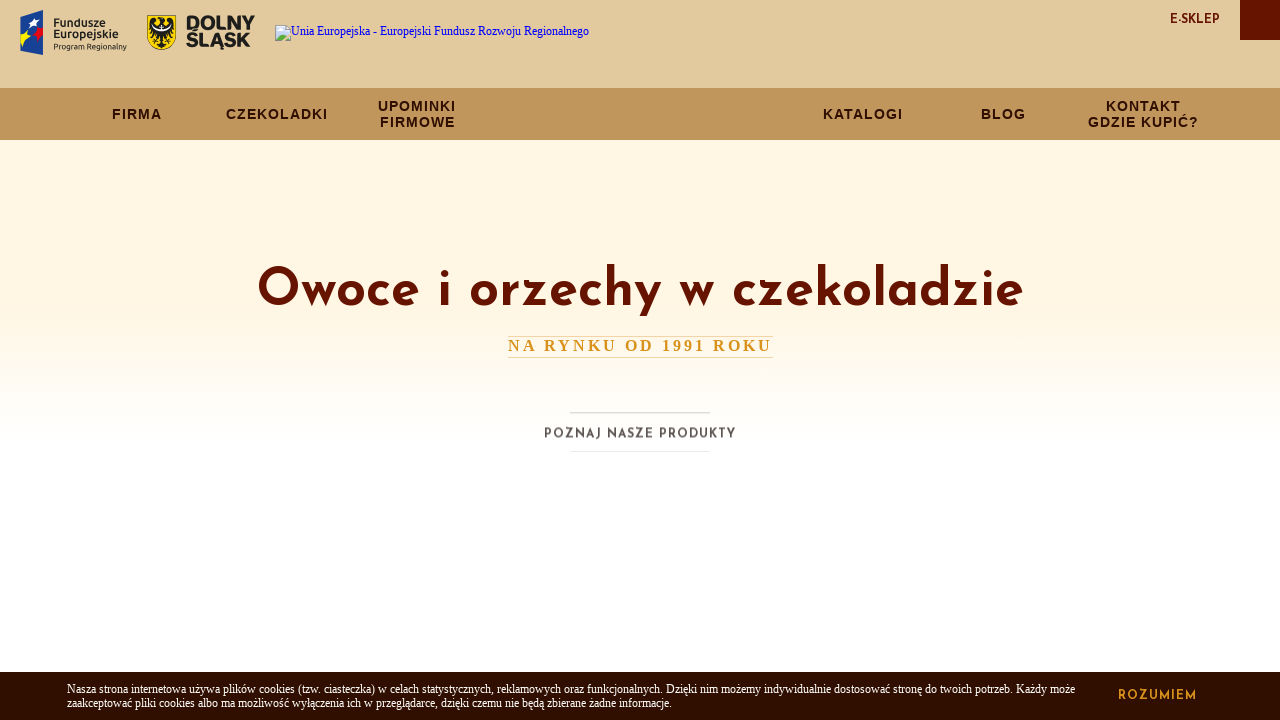

Waited for page DOM content to load
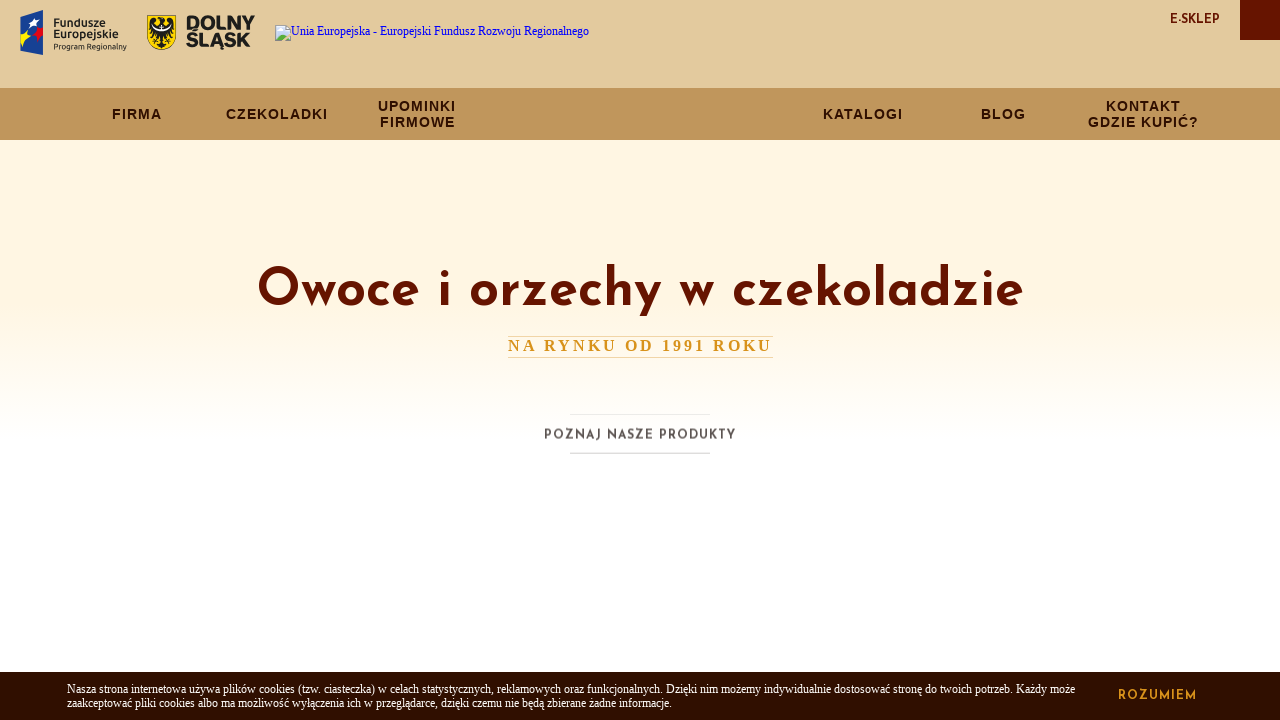

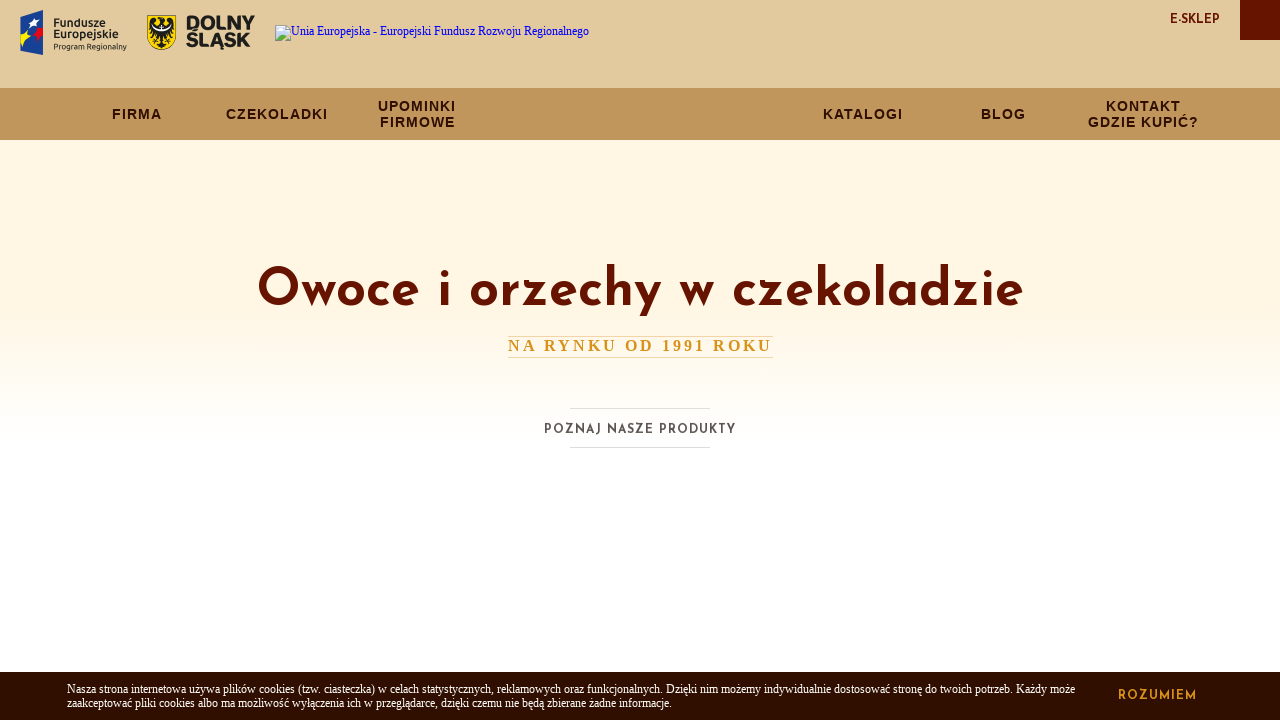